Tests adding a product to cart by clicking on a Samsung Galaxy S6 product link, clicking the add to cart button, and handling the confirmation alert

Starting URL: https://www.demoblaze.com/index.html

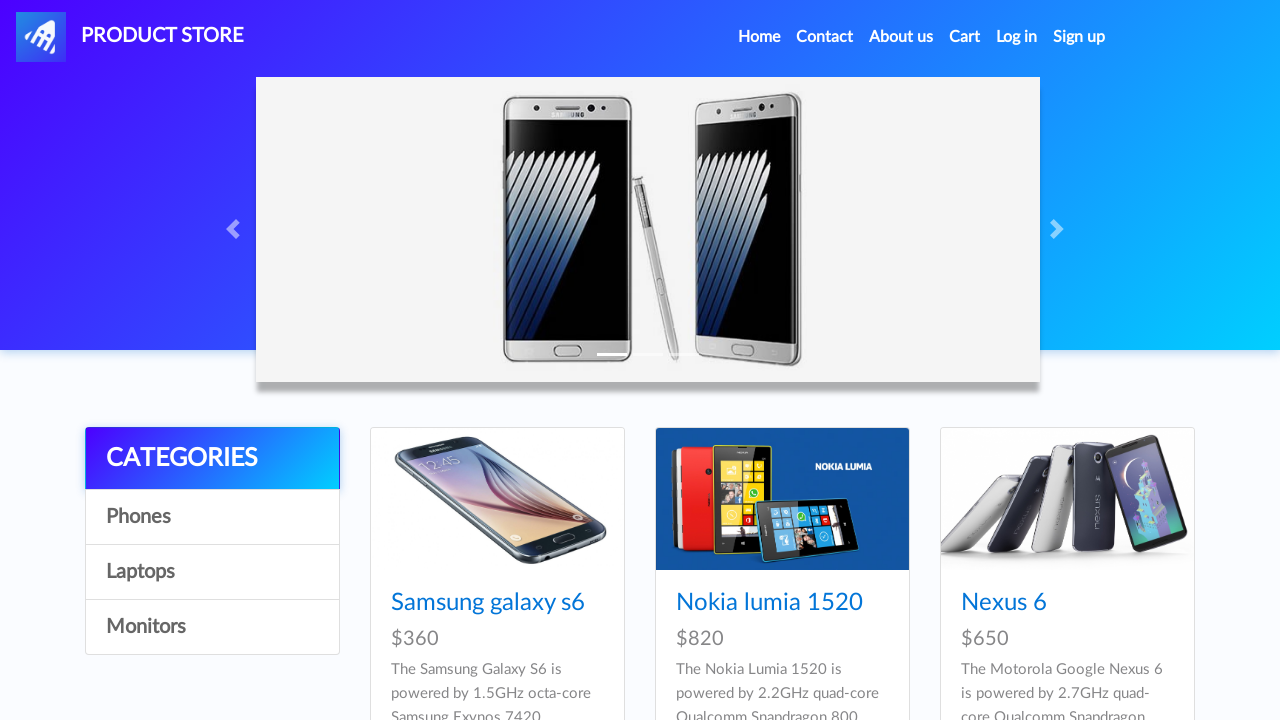

Clicked on Samsung Galaxy S6 product link at (488, 603) on a:has-text('Samsung galaxy s6')
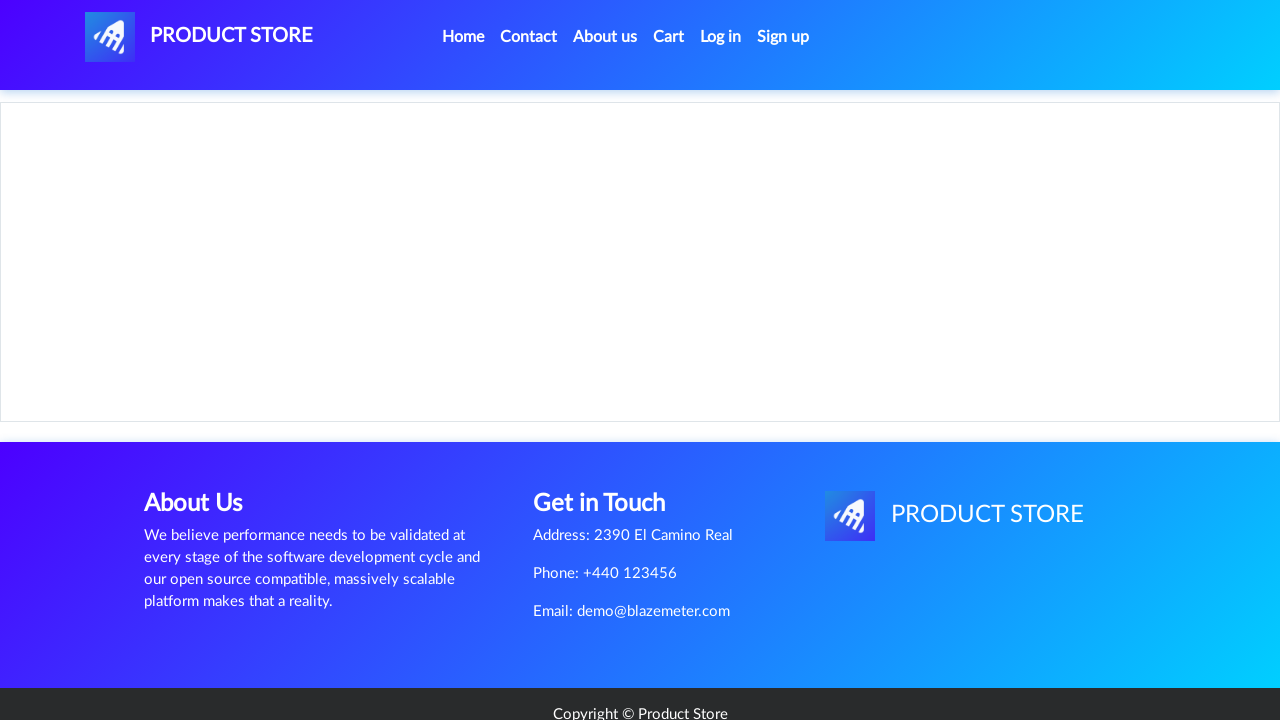

Product page loaded with Add to cart button visible
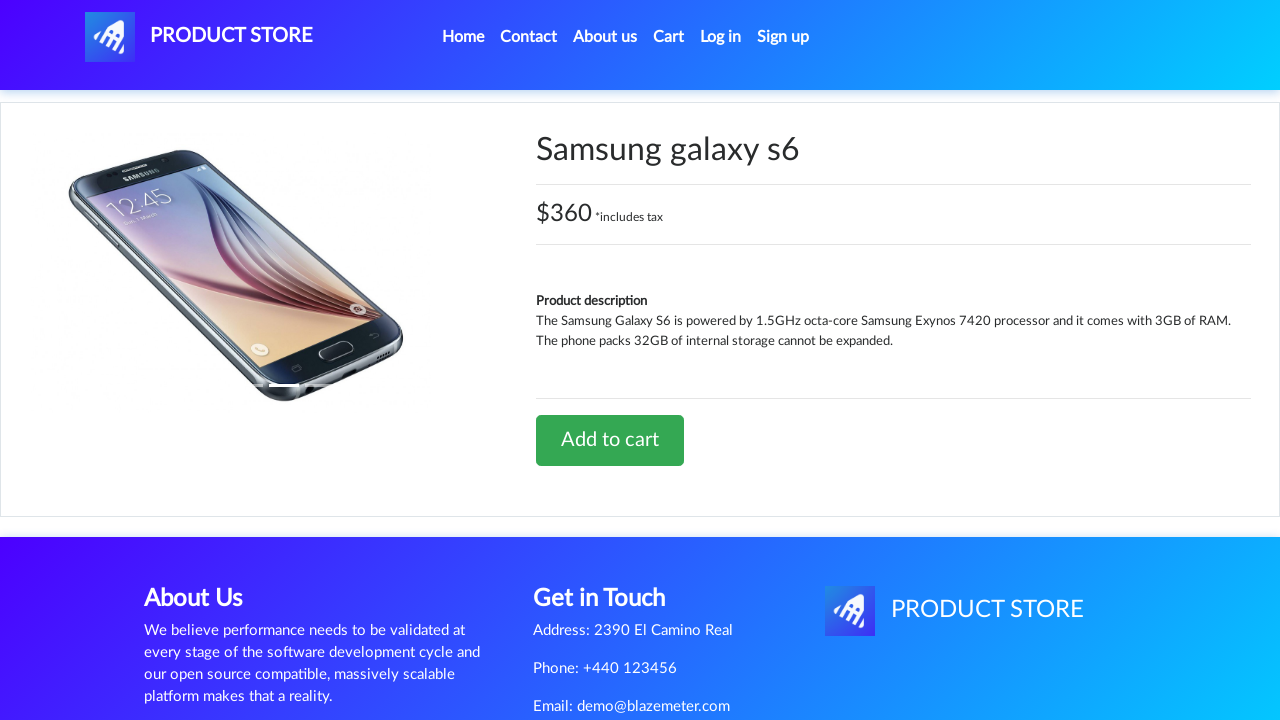

Clicked Add to cart button at (610, 440) on a:has-text('Add to cart')
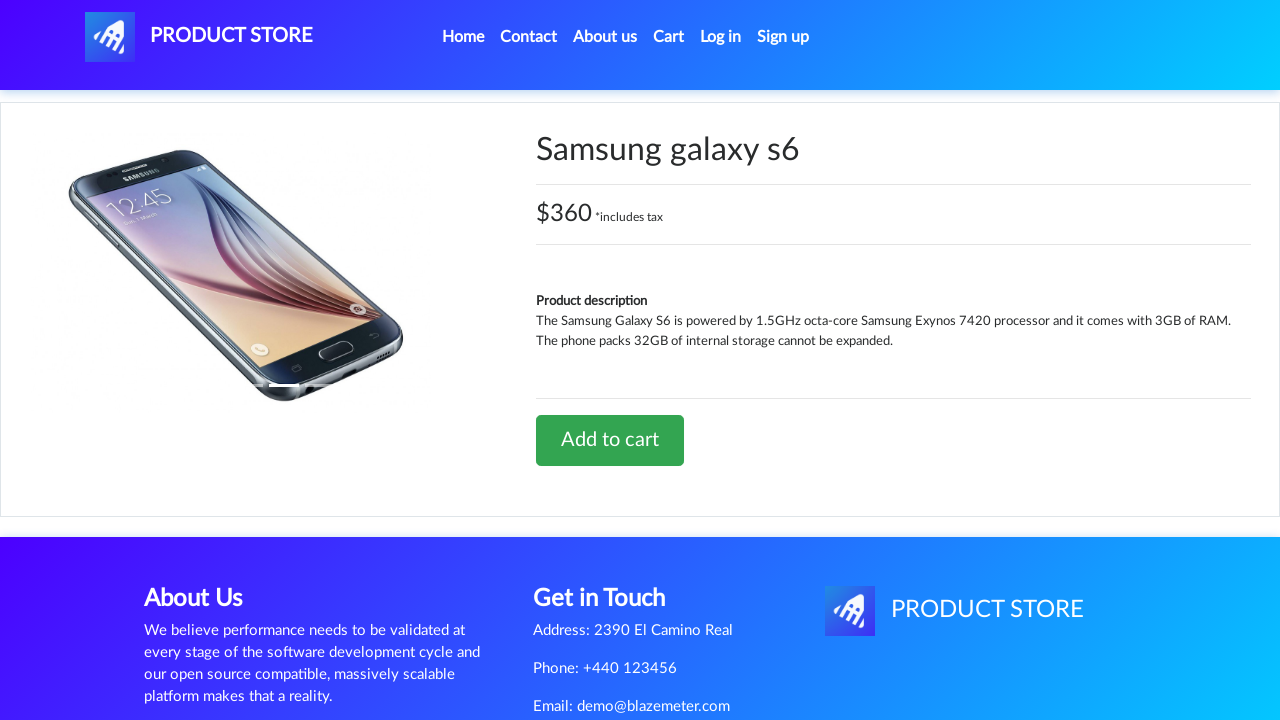

Set up dialog handler to accept confirmation alert
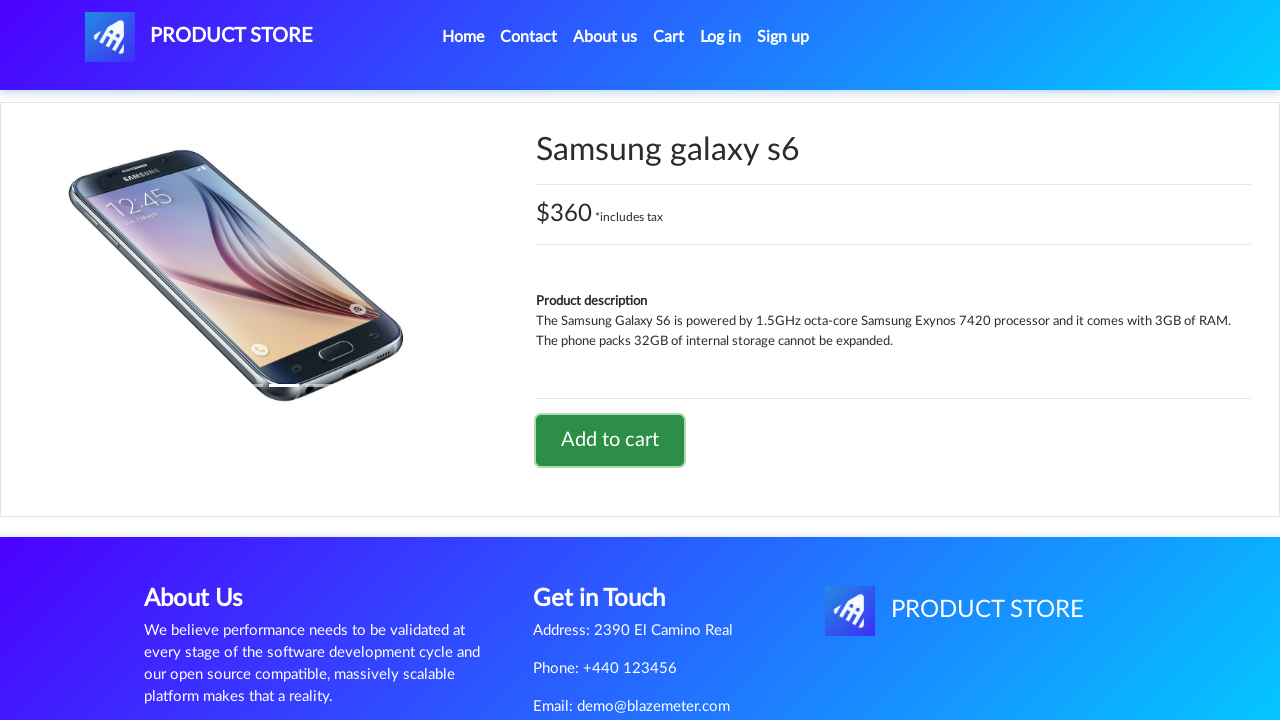

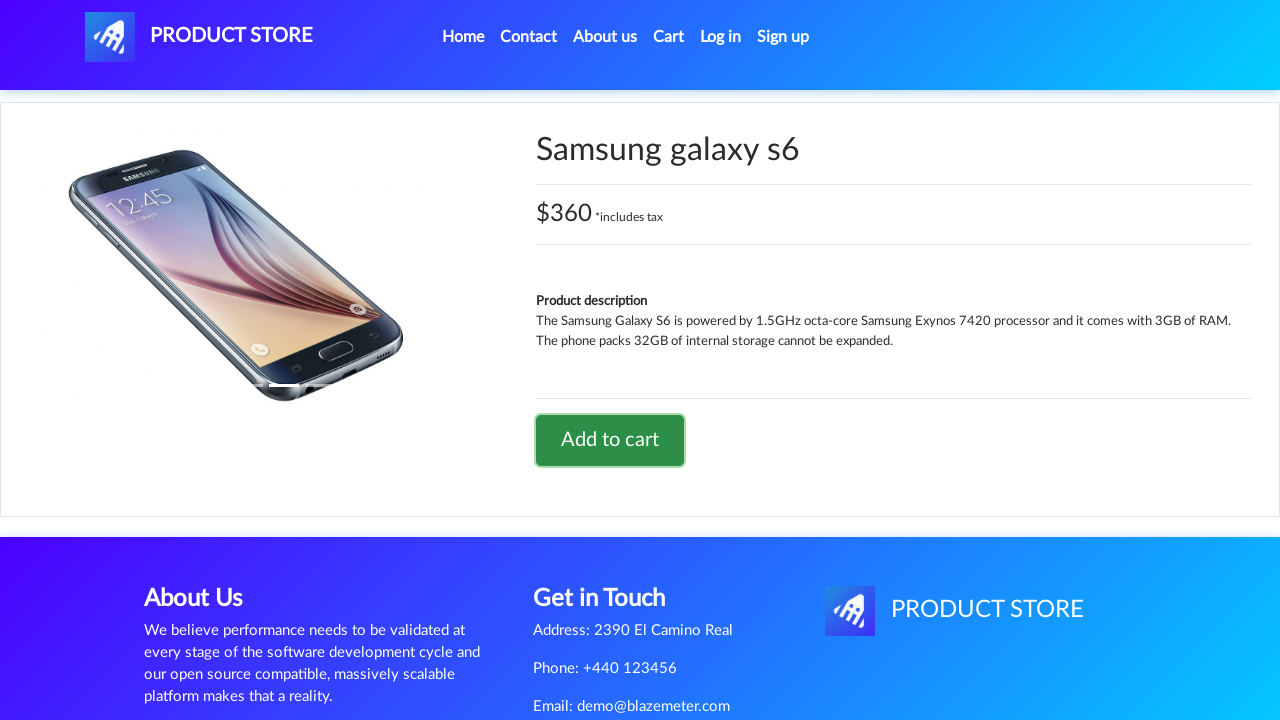